Tests data table sorting functionality by clicking on the "Таблица данных" link, then clicking each column header to verify that the table sorts correctly and displays the appropriate sort message.

Starting URL: https://erikdark.github.io/zachet_selenium_01/index.html

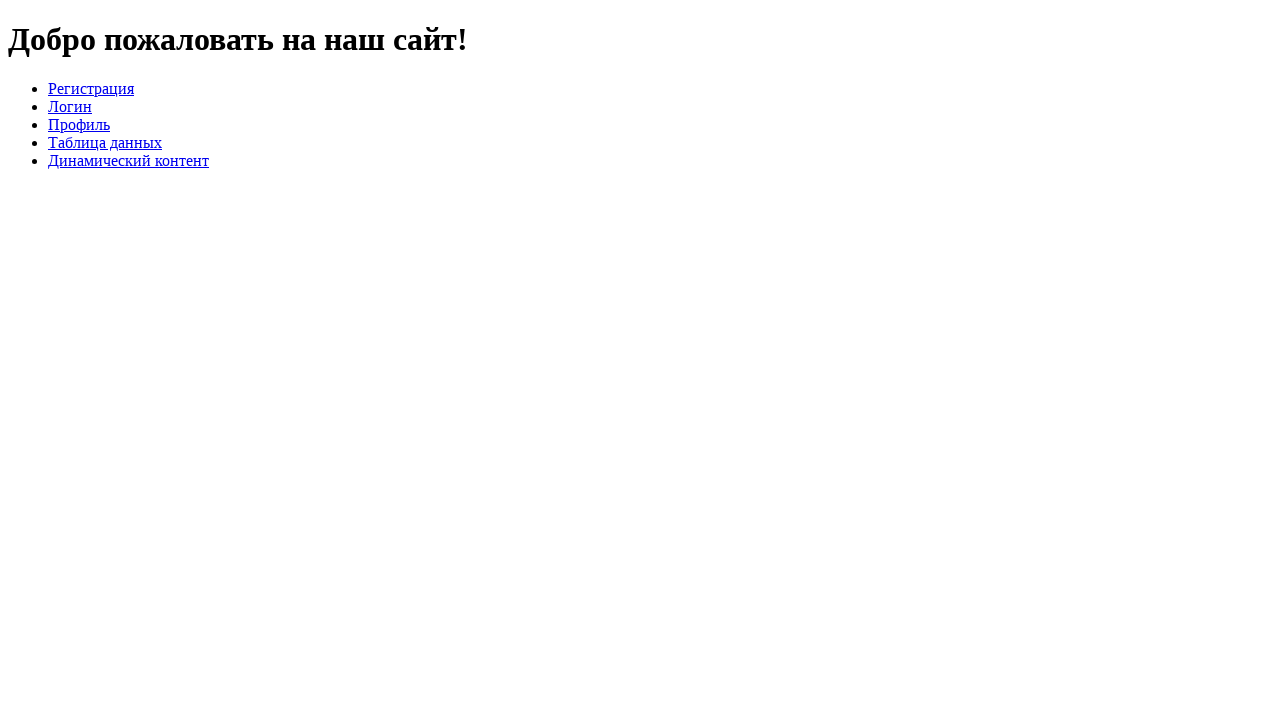

Clicked on 'Таблица данных' link to open the data table at (105, 142) on text=Таблица данных
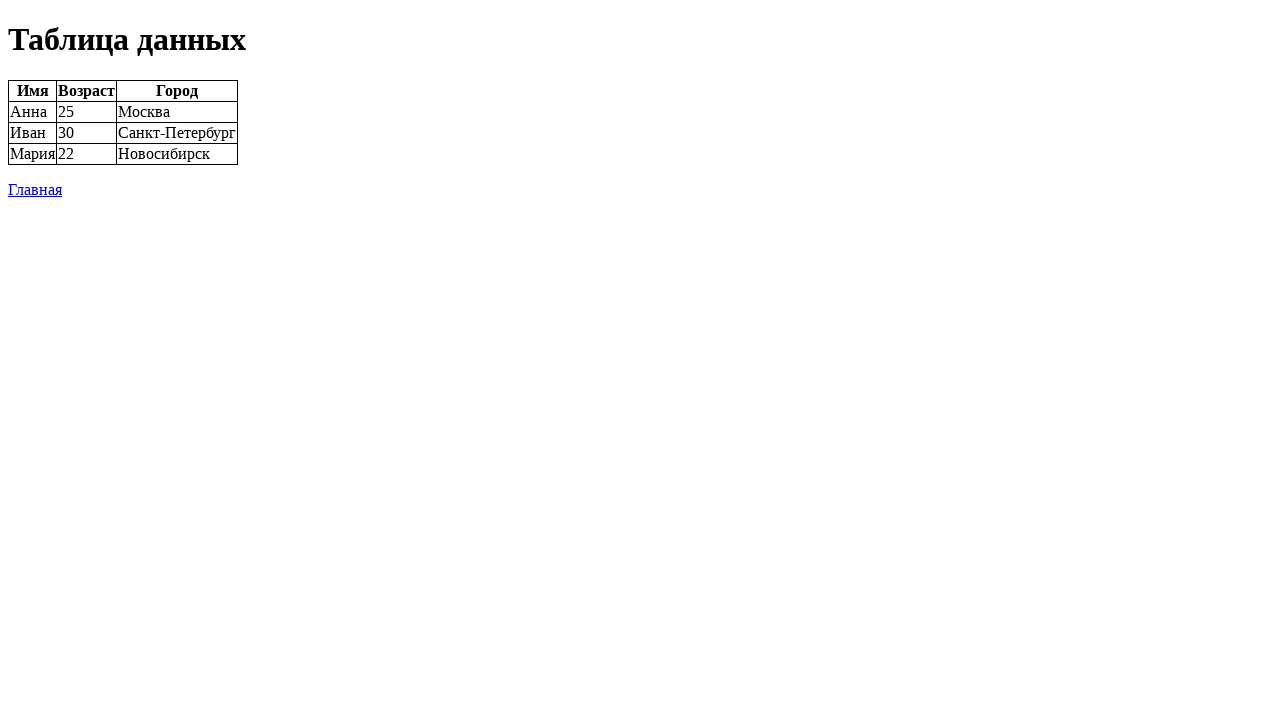

Data table loaded and became visible
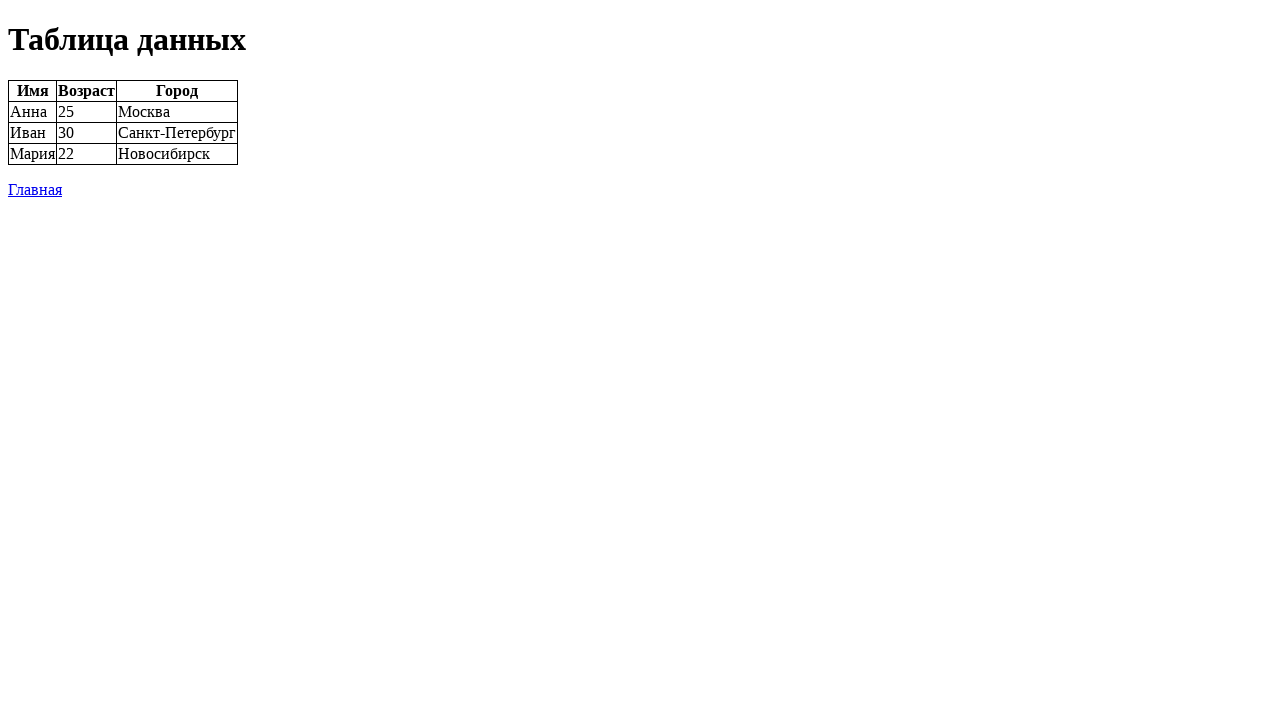

Clicked on column header 0 to sort at (32, 91) on #data-table th >> nth=0
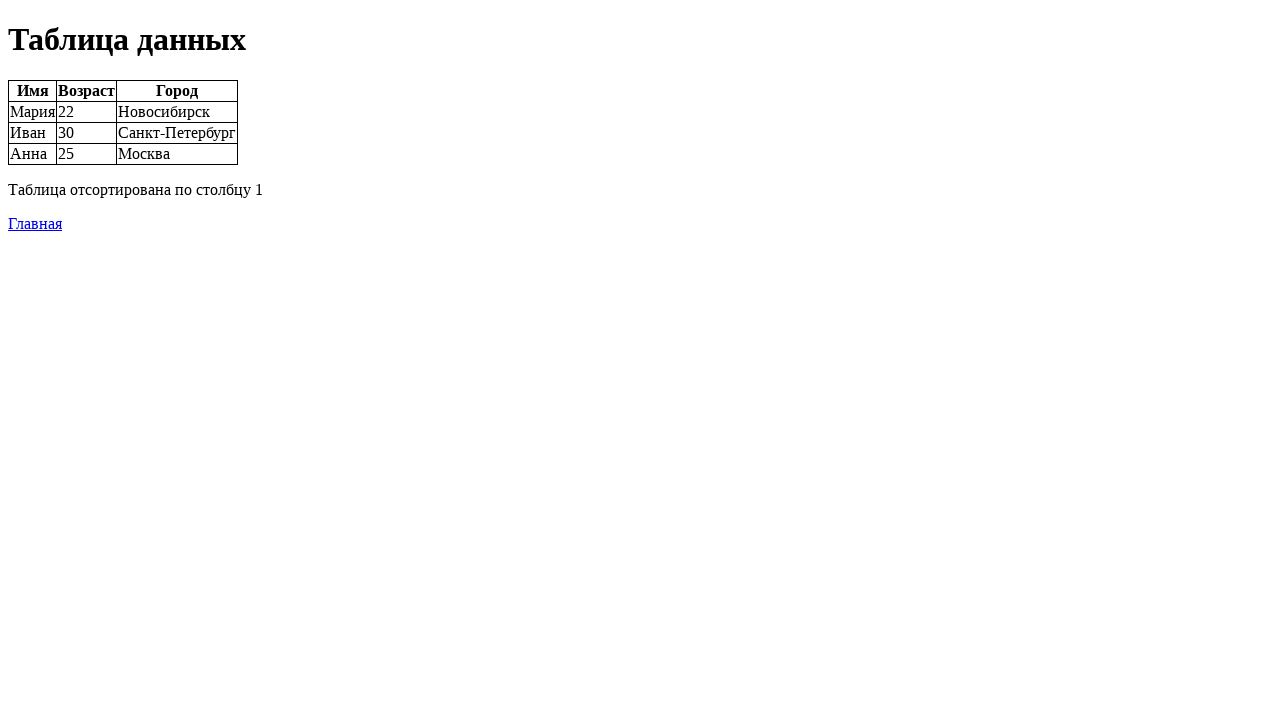

Sort message updated after sorting column 0
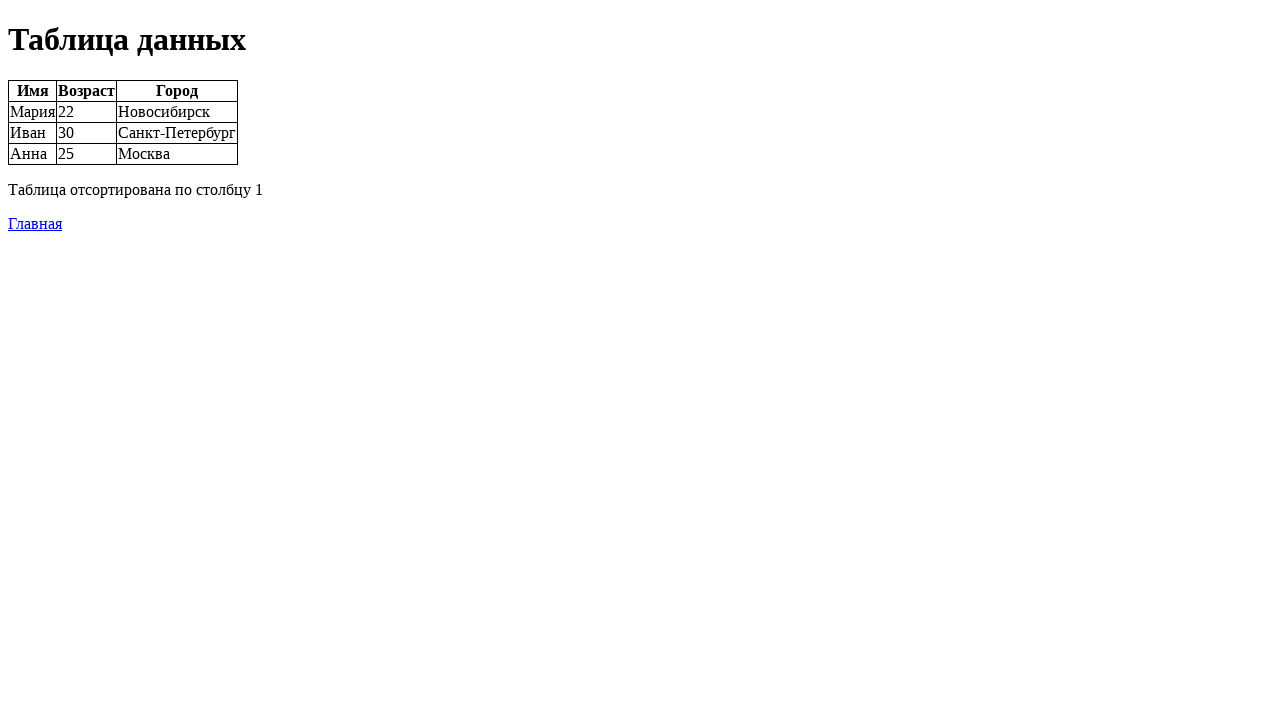

Clicked on column header 1 to sort at (86, 91) on #data-table th >> nth=1
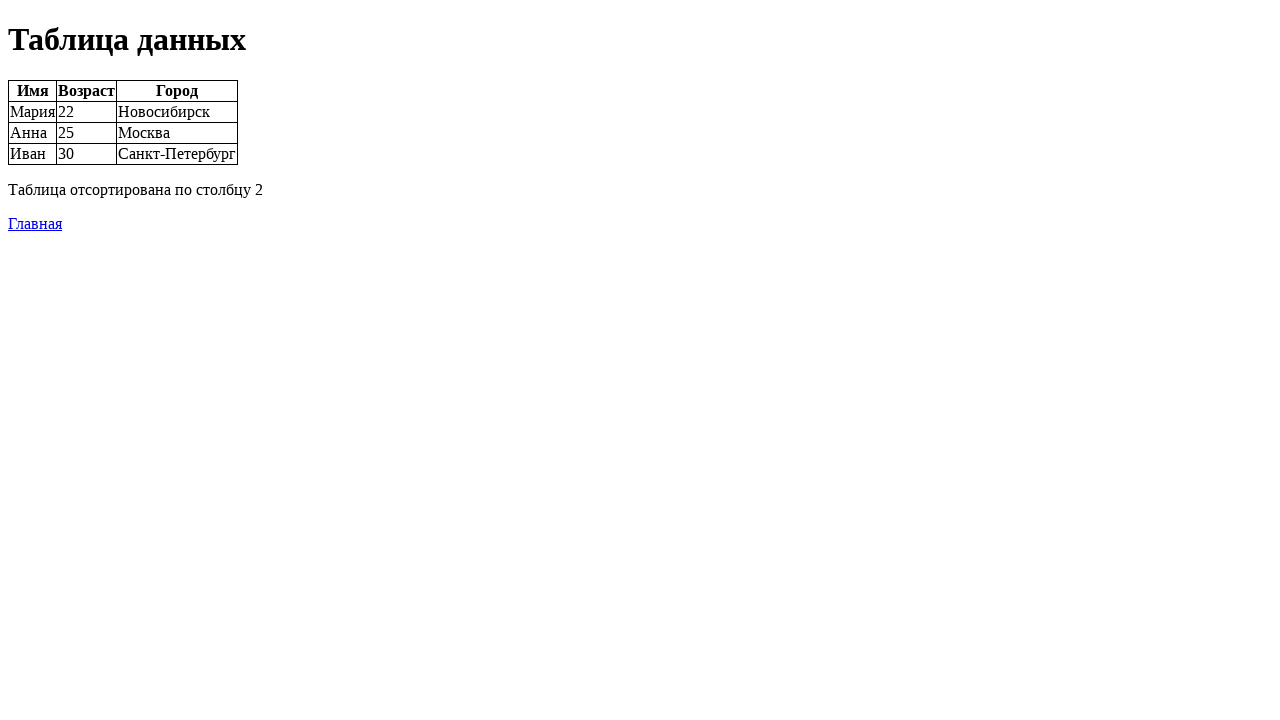

Sort message updated after sorting column 1
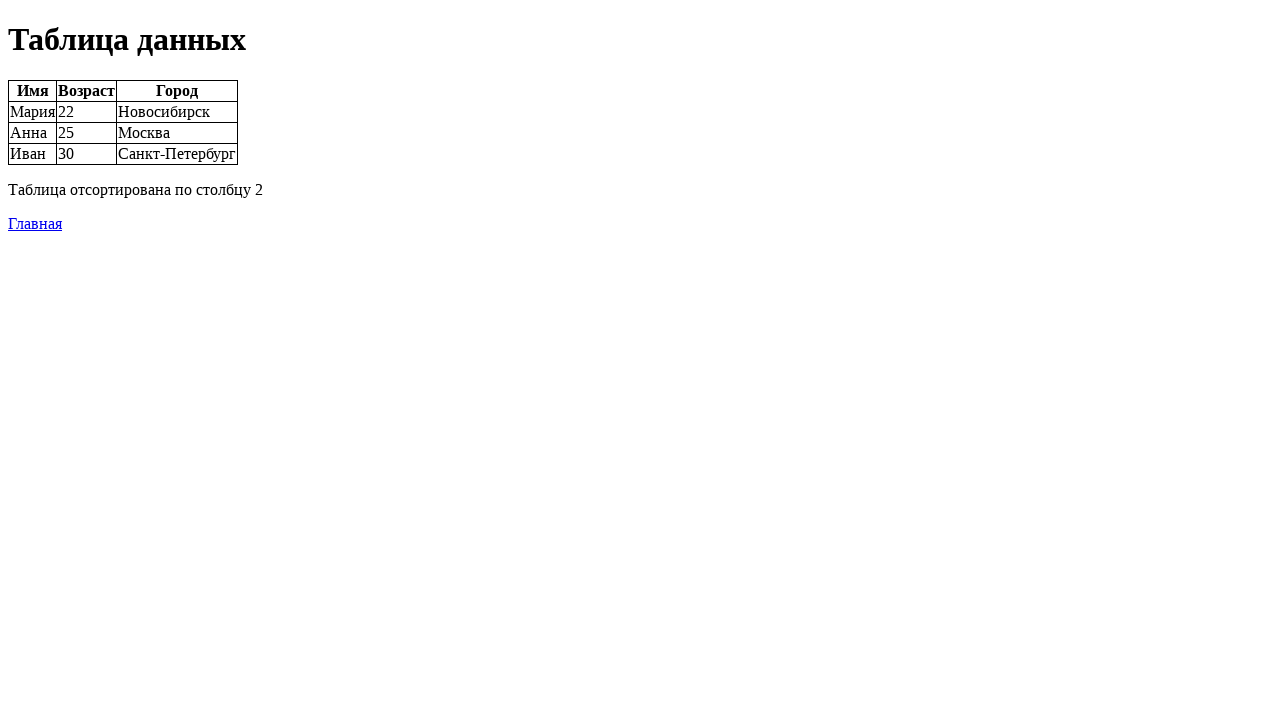

Clicked on column header 2 to sort at (177, 91) on #data-table th >> nth=2
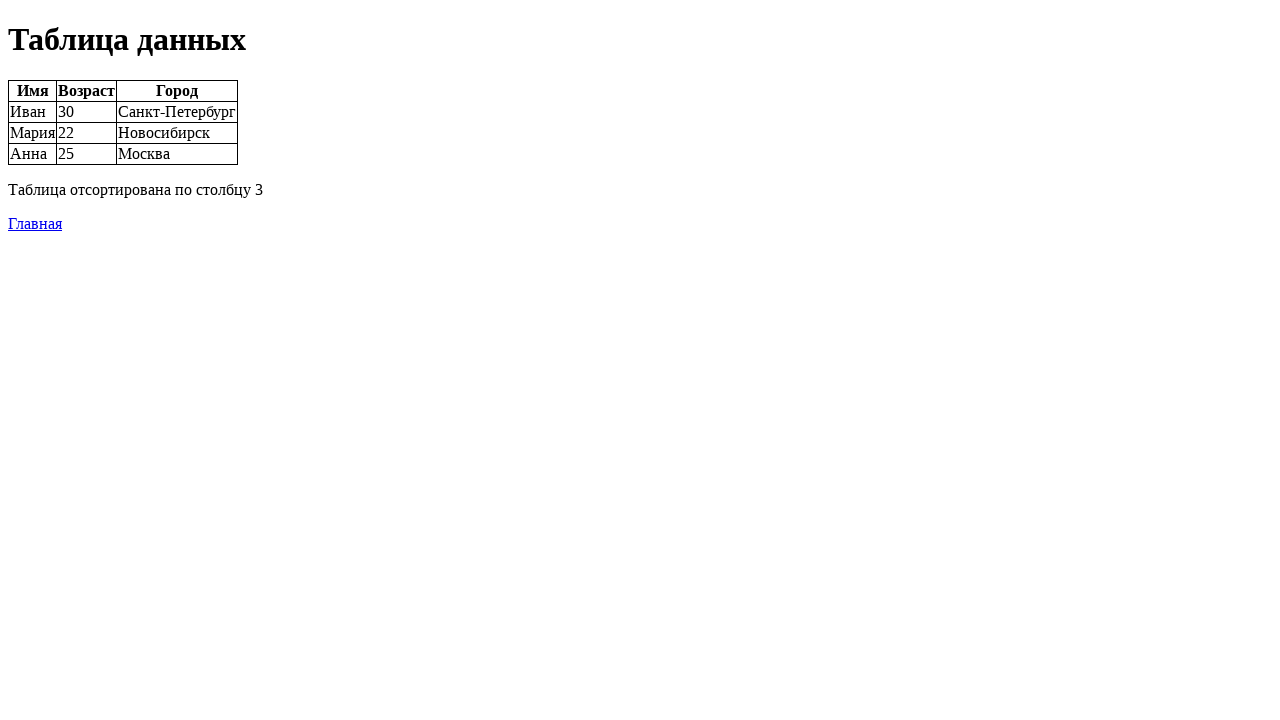

Sort message updated after sorting column 2
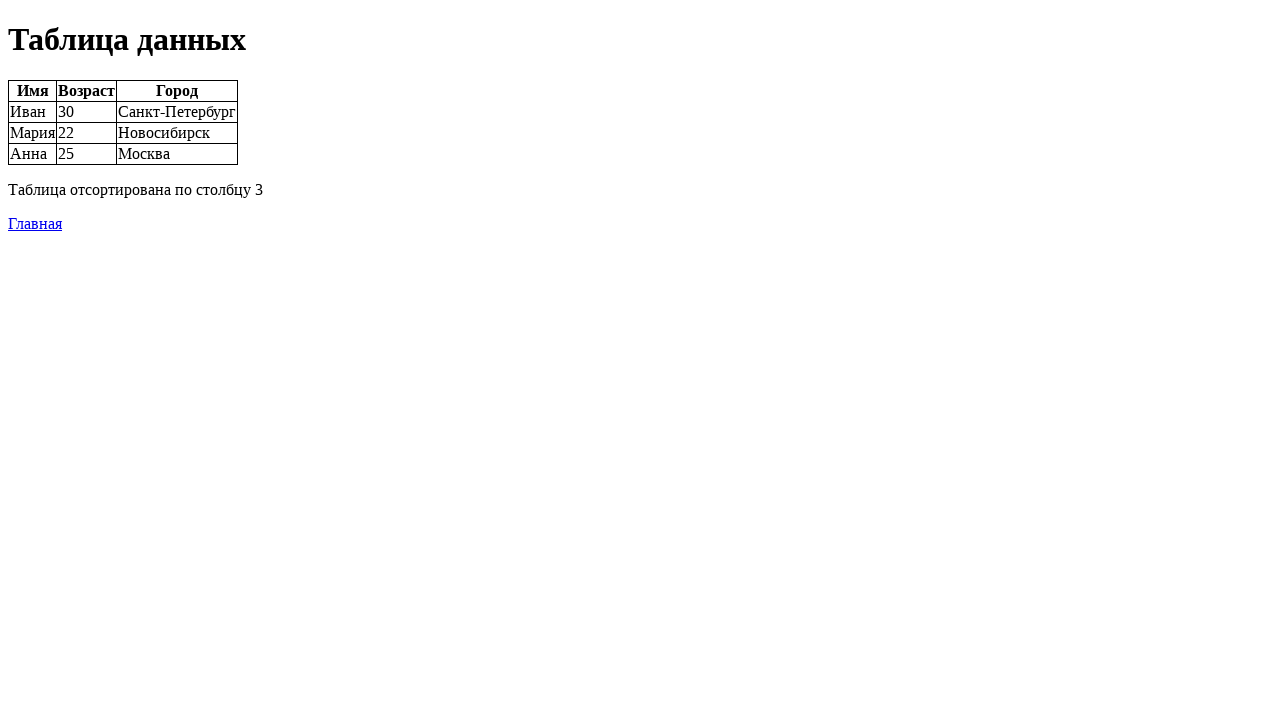

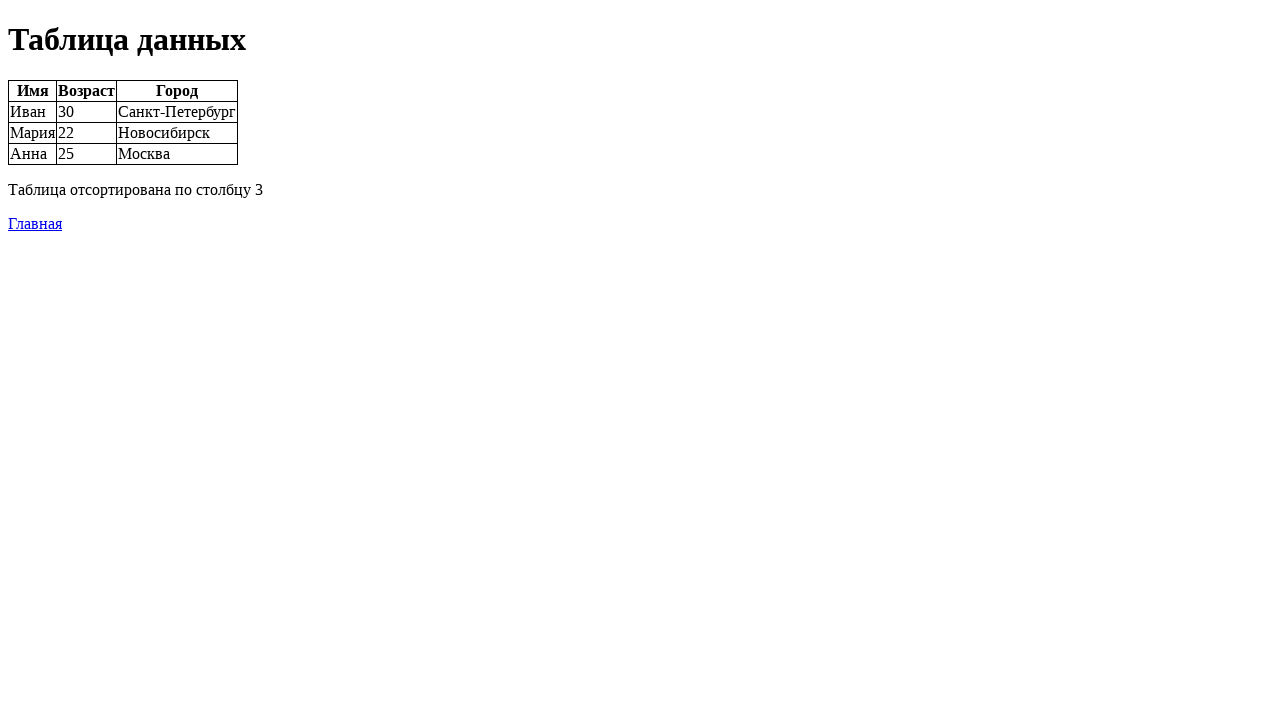